Tests dynamic controls on a demo page by clicking a checkbox if not selected, then enabling a disabled input field and typing text into it.

Starting URL: https://the-internet.herokuapp.com/dynamic_controls

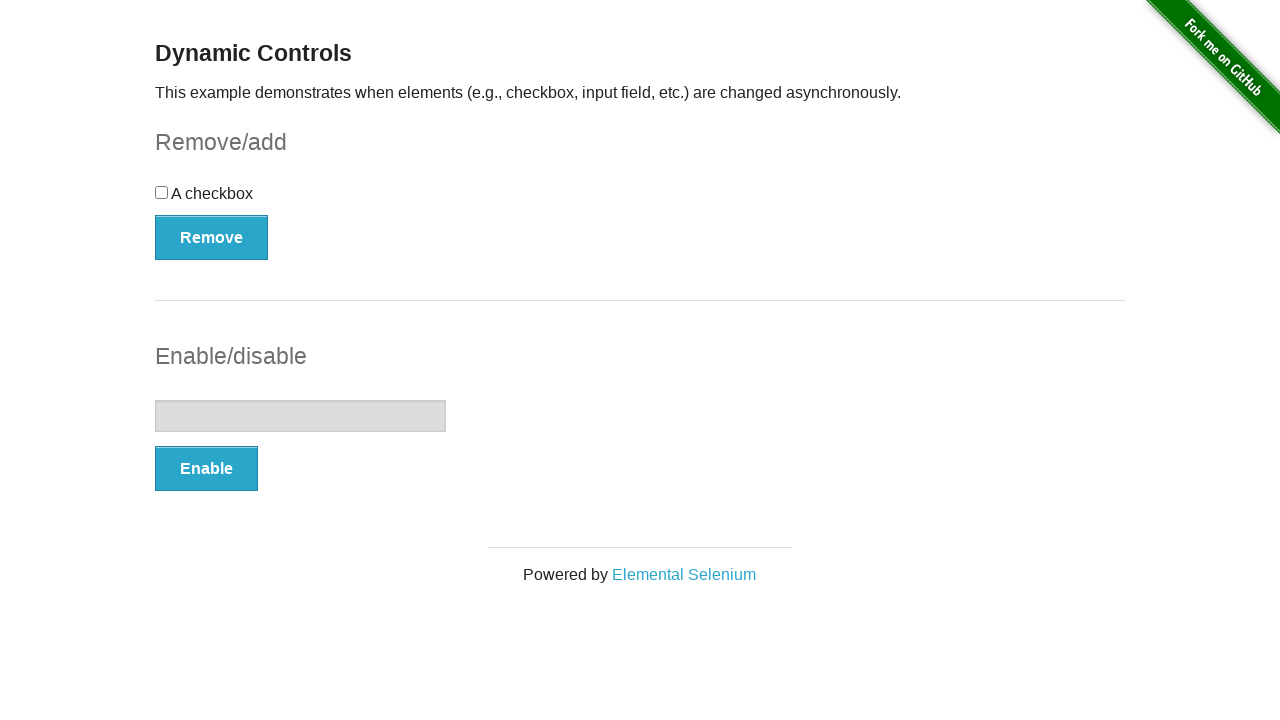

Clicked checkbox to select it at (162, 192) on #checkbox-example input[type='checkbox']
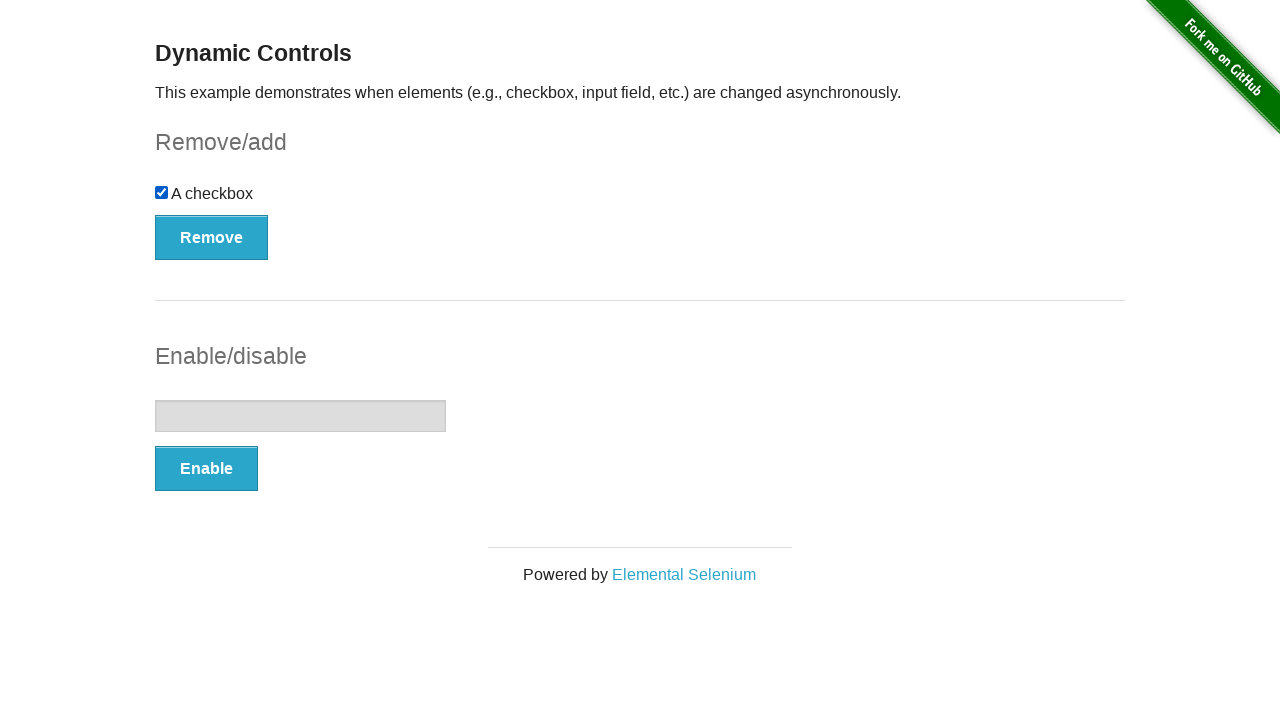

Waited 2 seconds after checkbox interaction
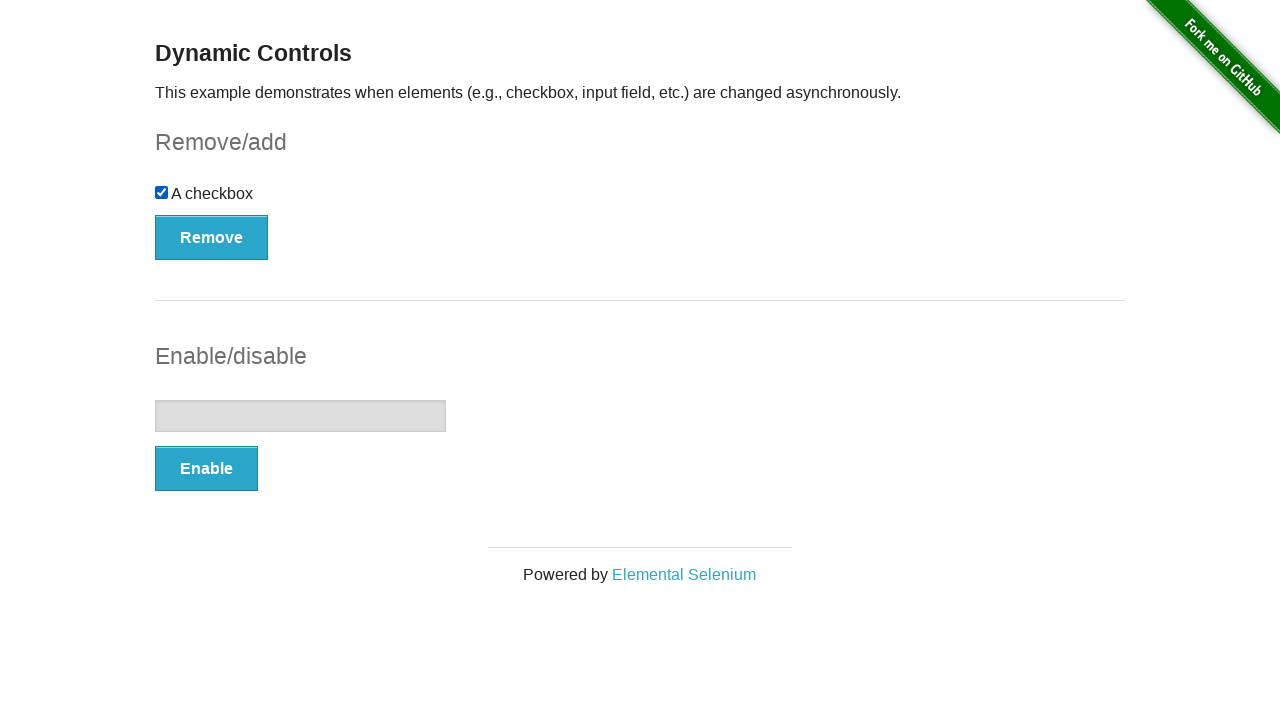

Located input field and enable button
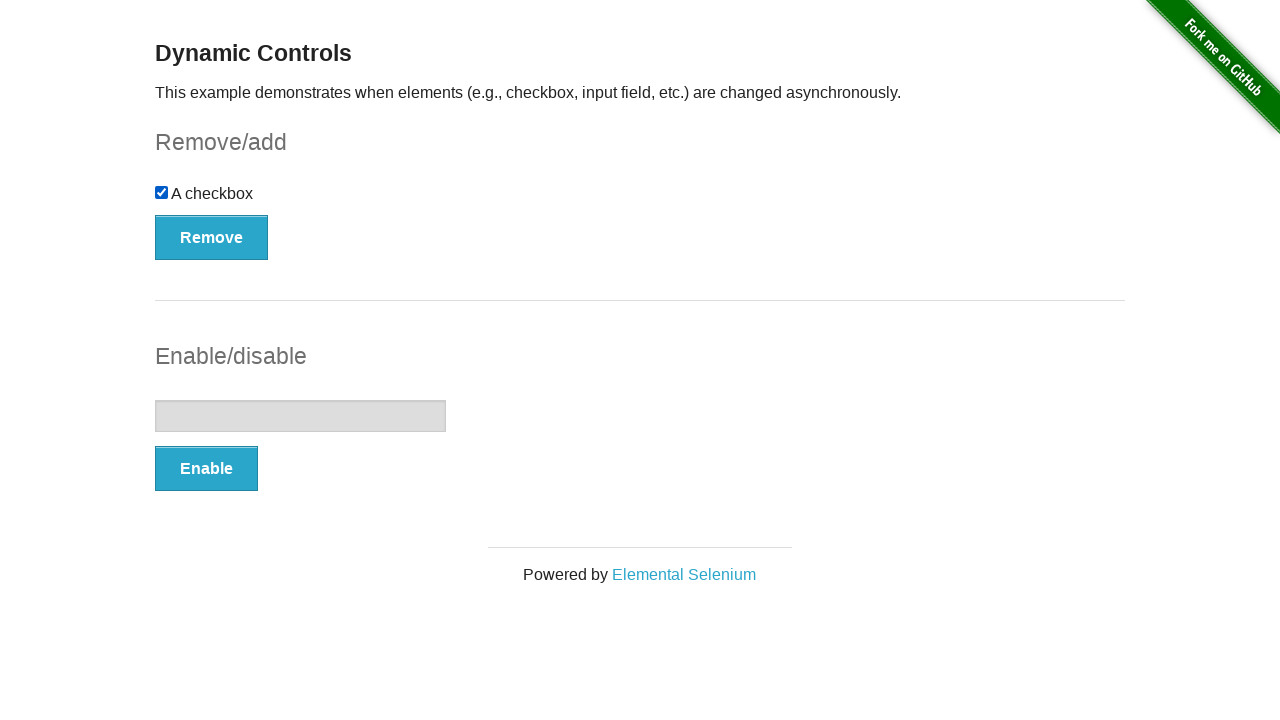

Clicked Enable button to enable the input field at (206, 469) on #input-example button
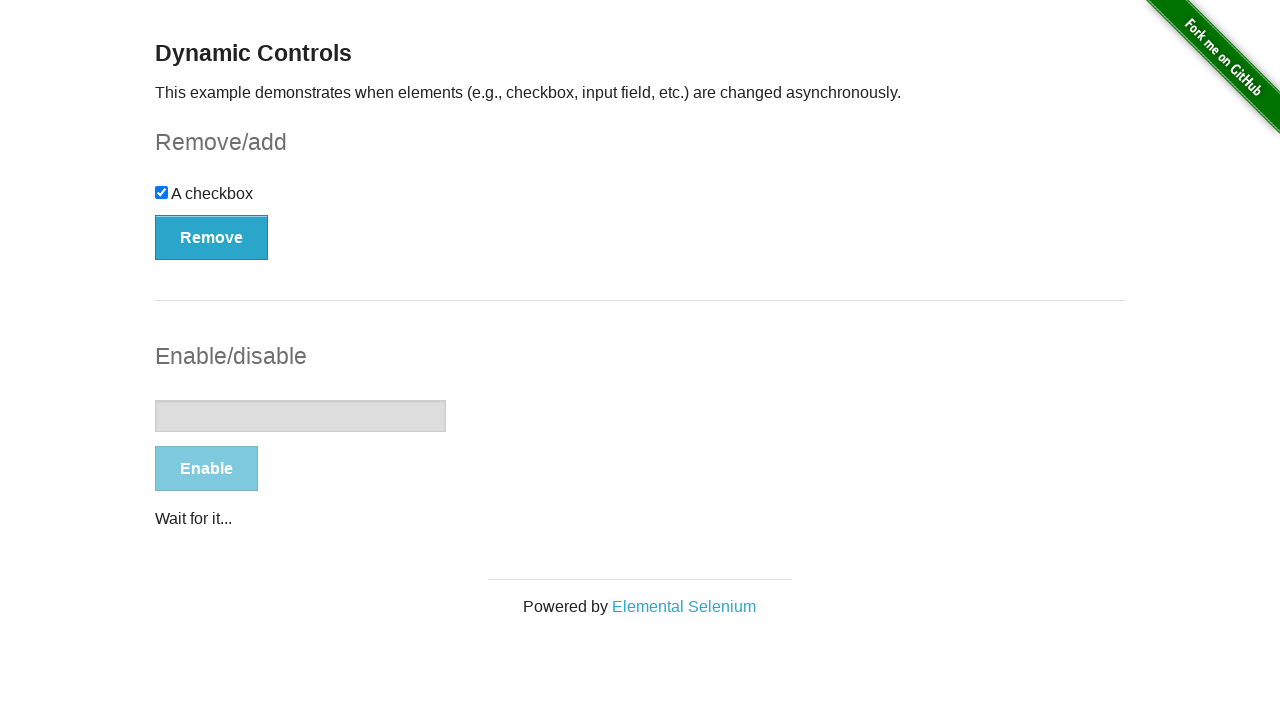

Input field element is attached to DOM
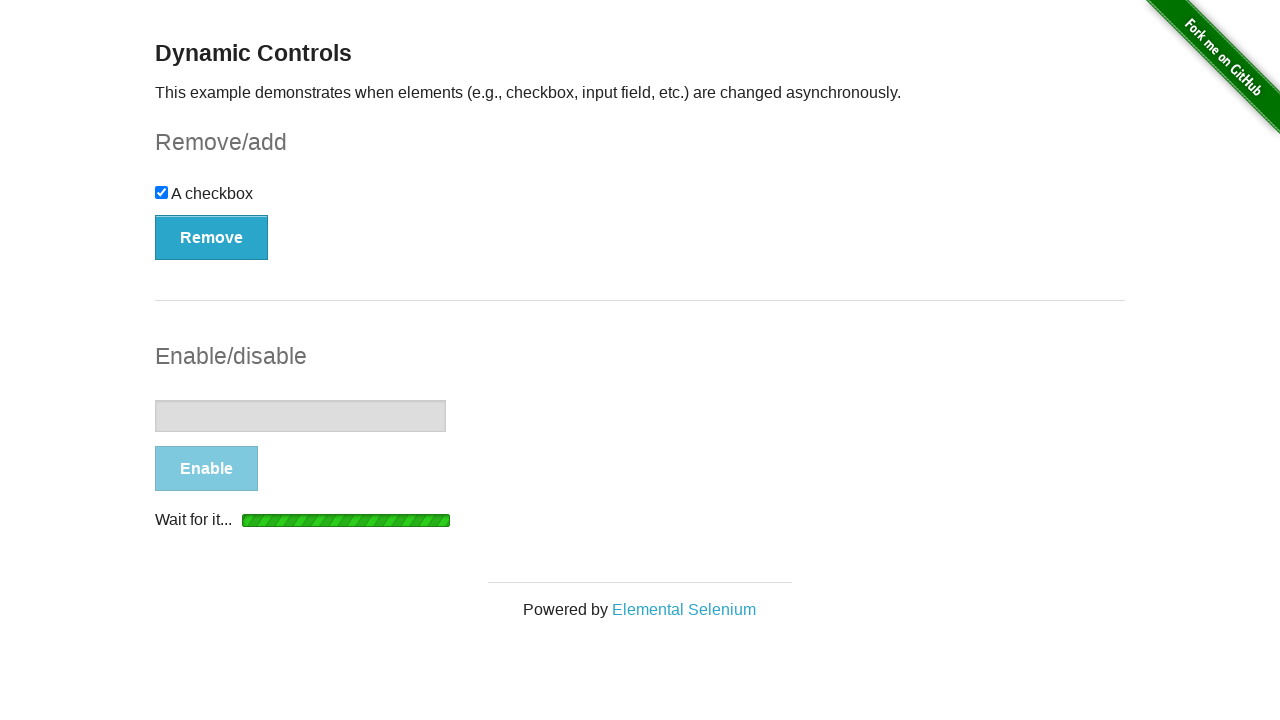

Input field is now enabled
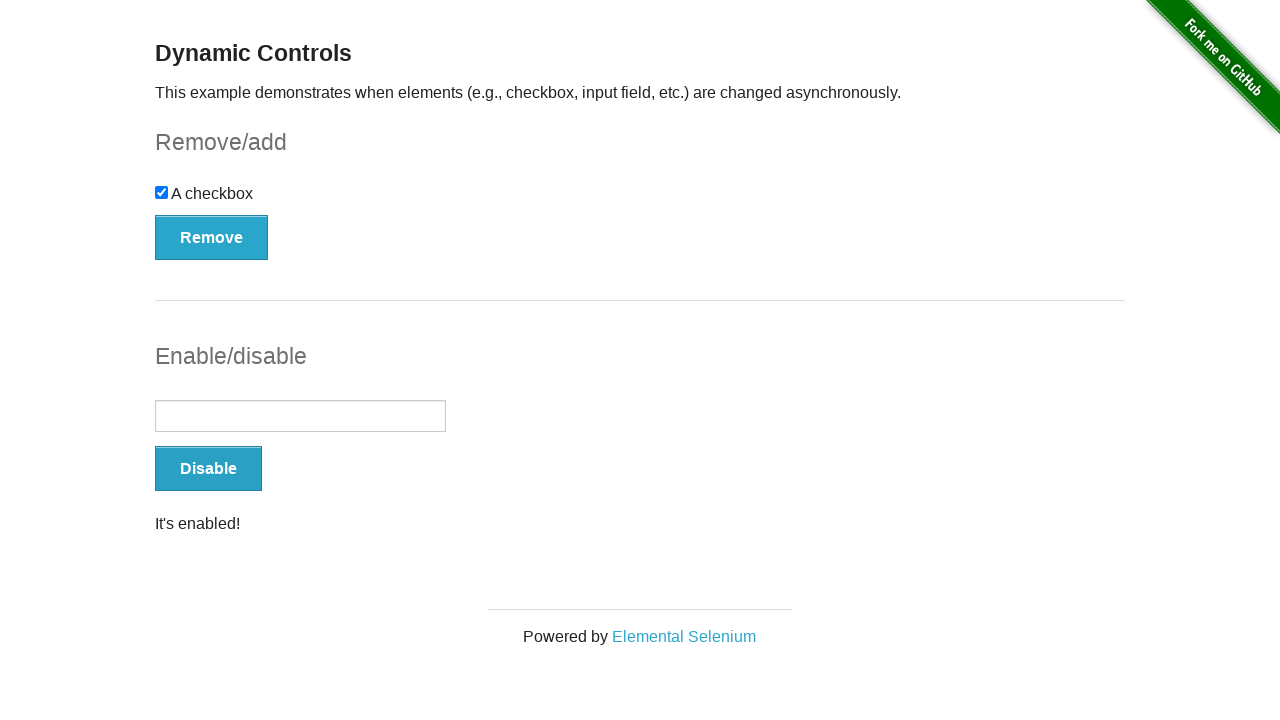

Typed 'test' into the input field on #input-example input
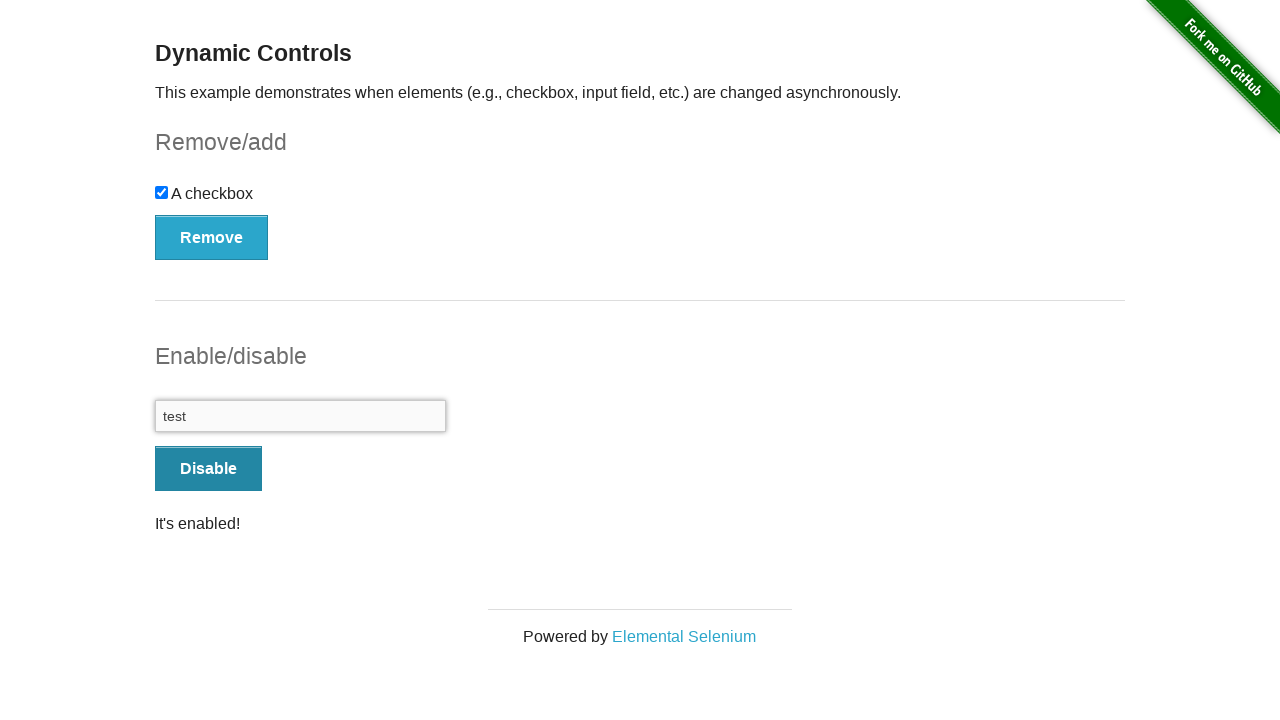

Waited 2 seconds to observe result
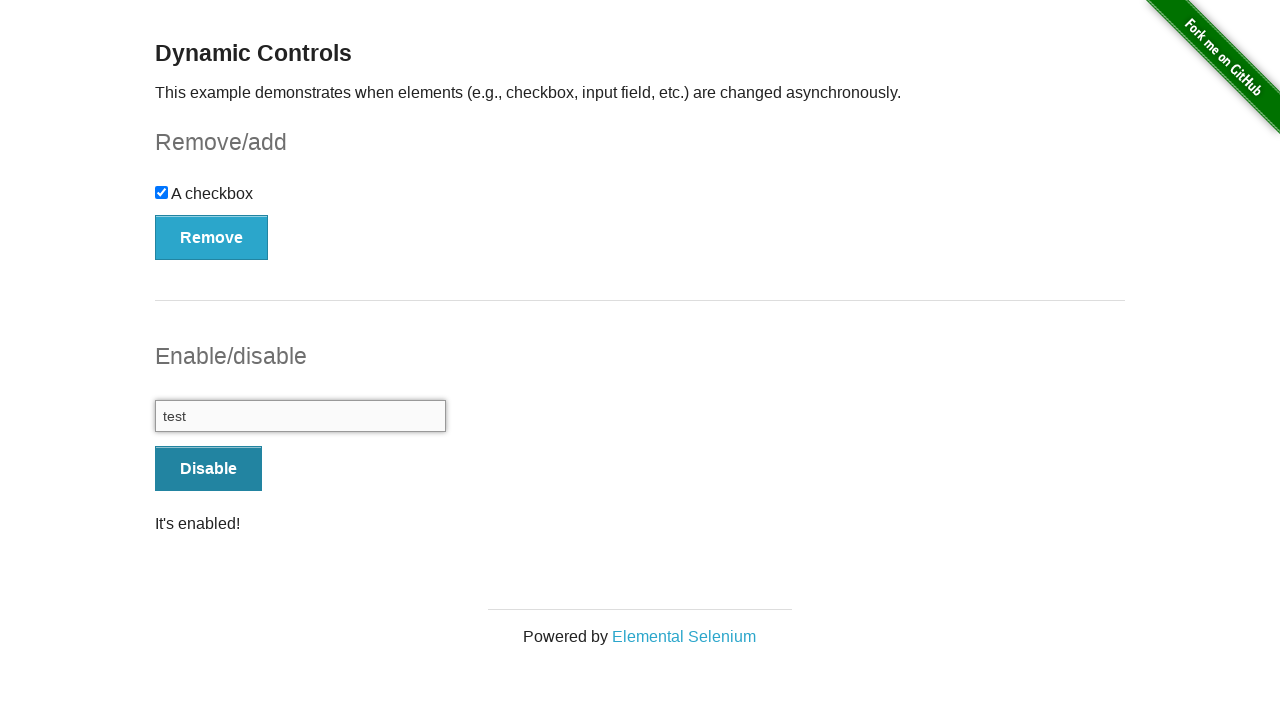

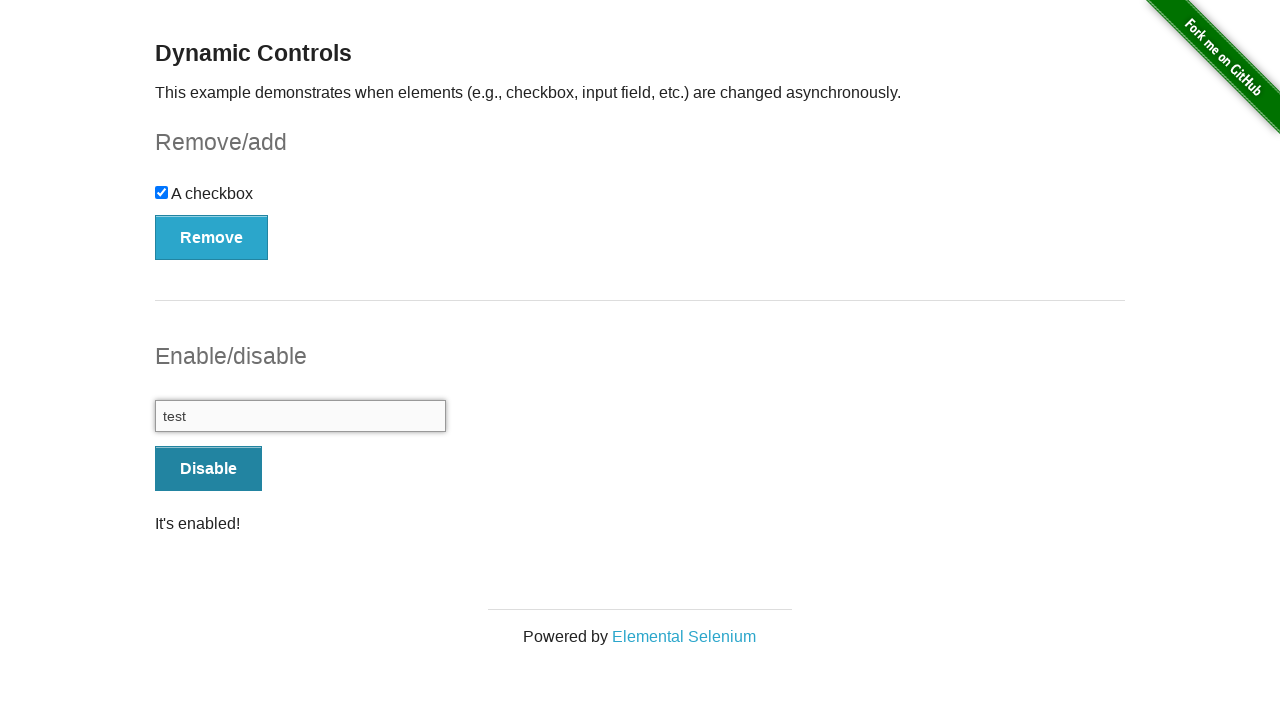